Fills out the signup form with valid credentials and submits

Starting URL: http://selenium-blog.herokuapp.com/signup

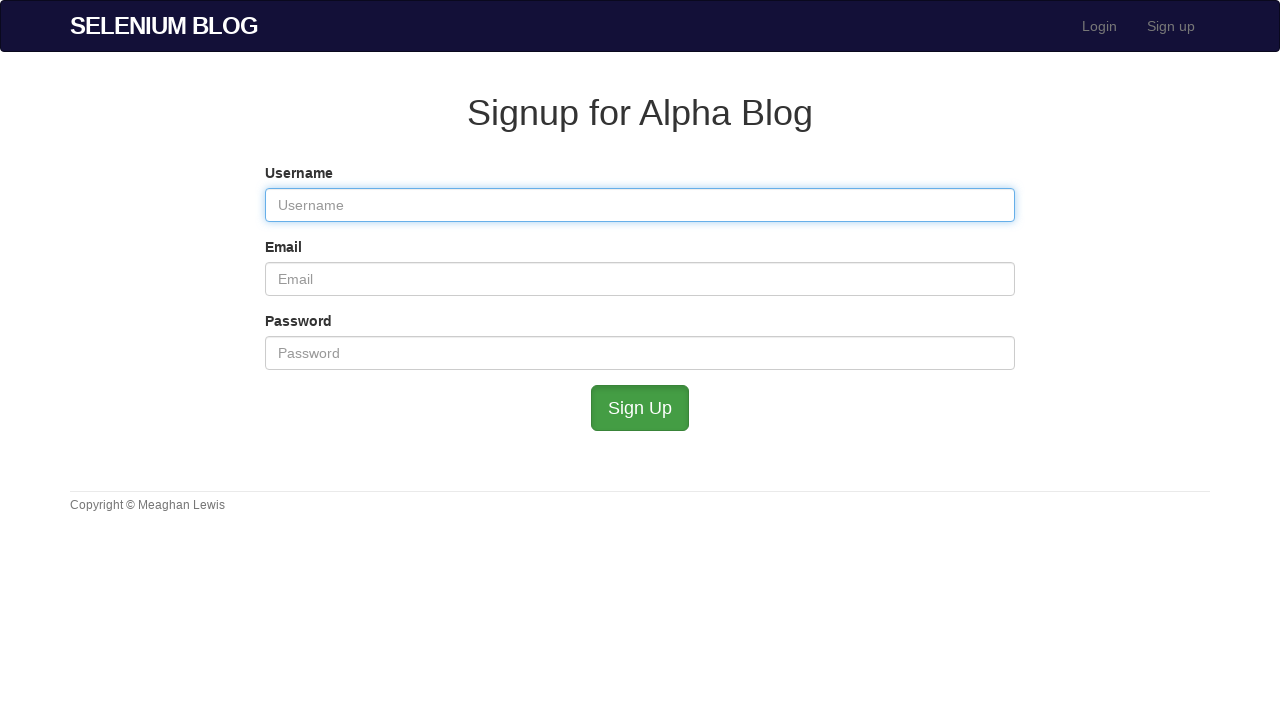

Filled username field with 'testuser892' on #user_username
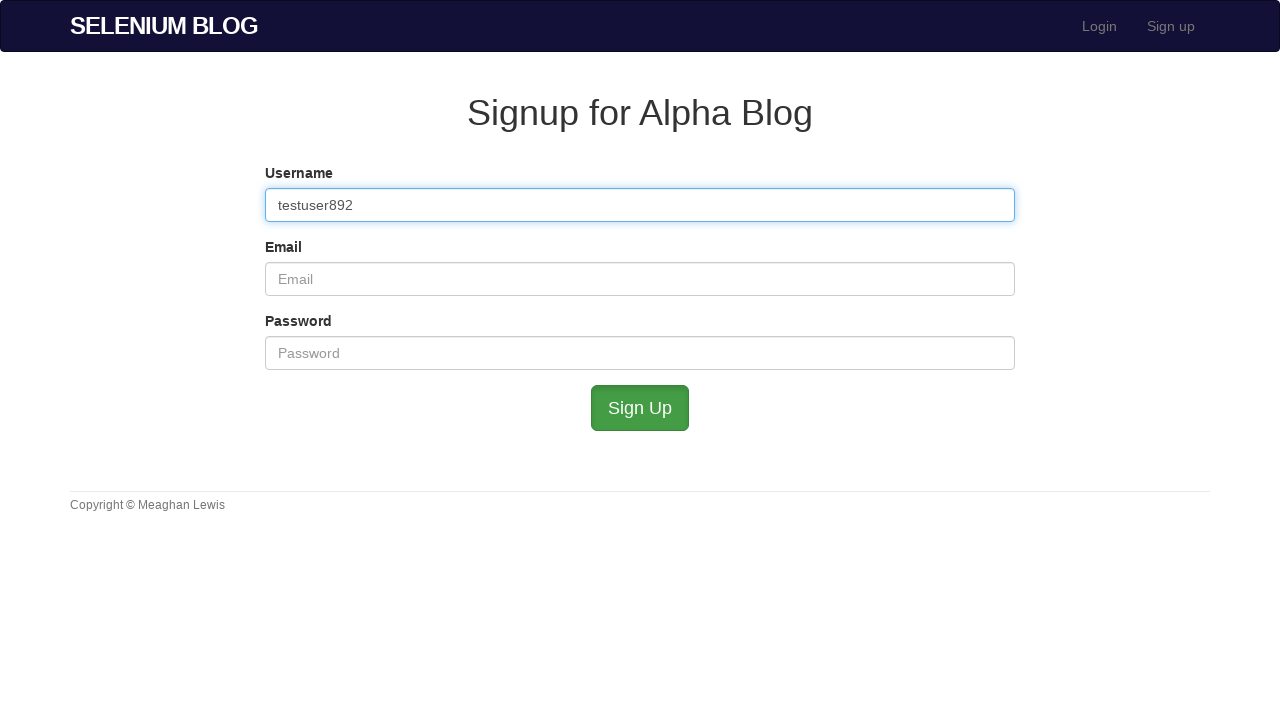

Filled email field with 'testuser892@example.com' on #user_email
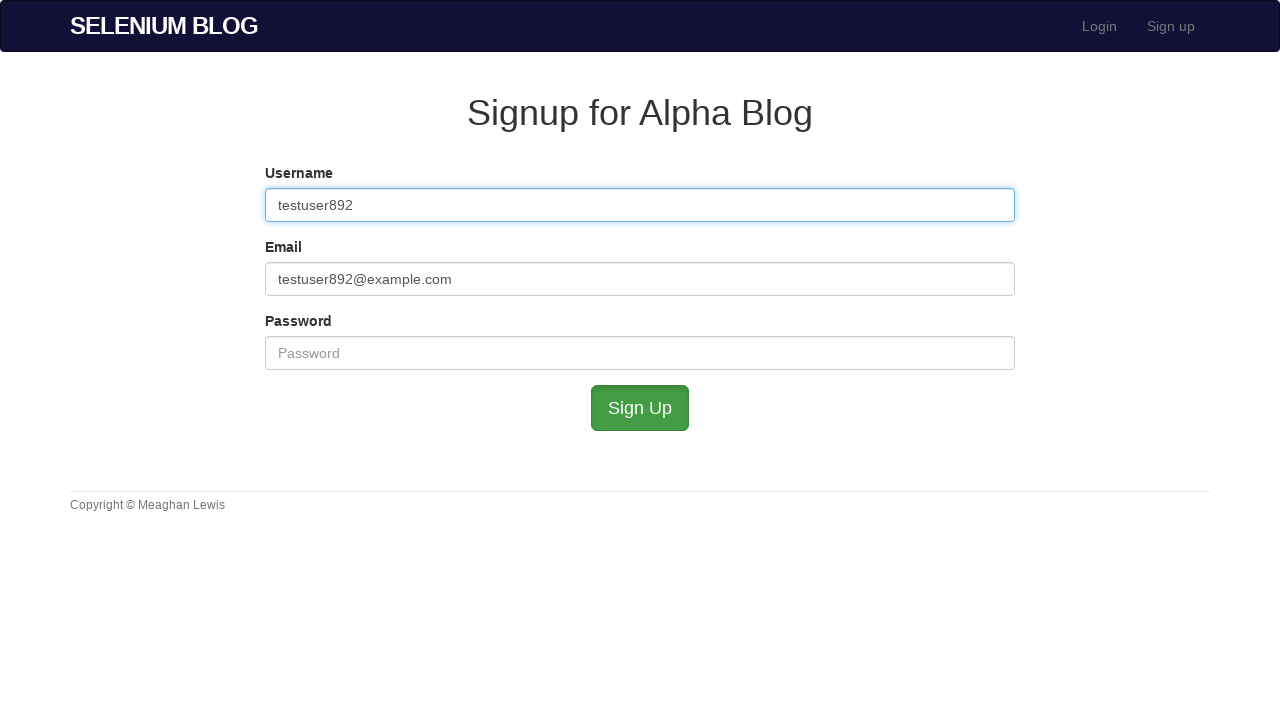

Filled password field with 'password123' on #user_password
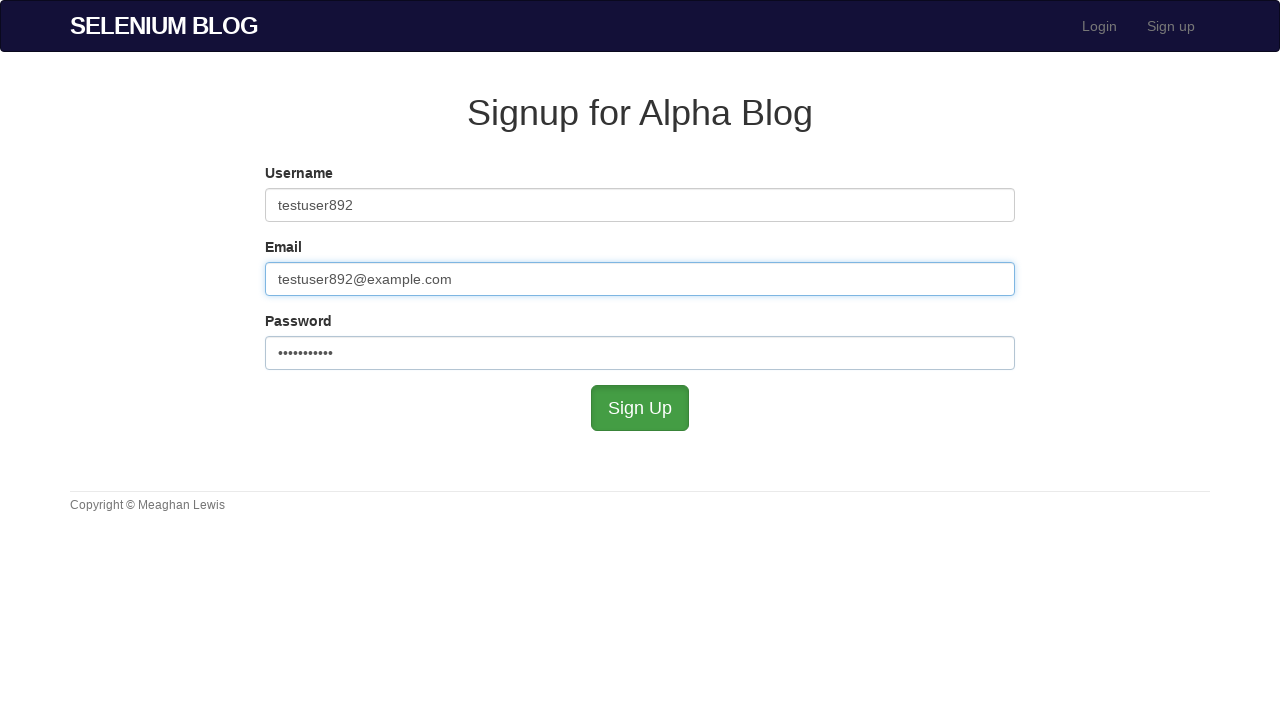

Clicked submit button to complete signup at (640, 408) on #submit
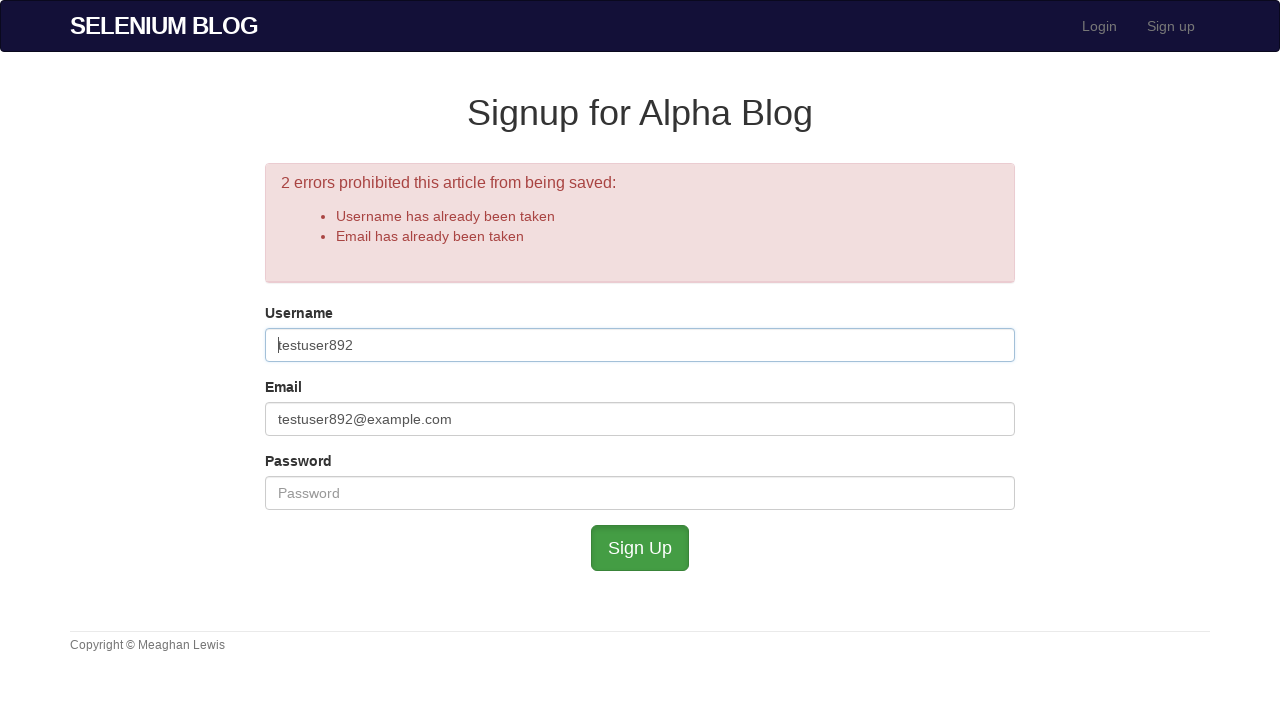

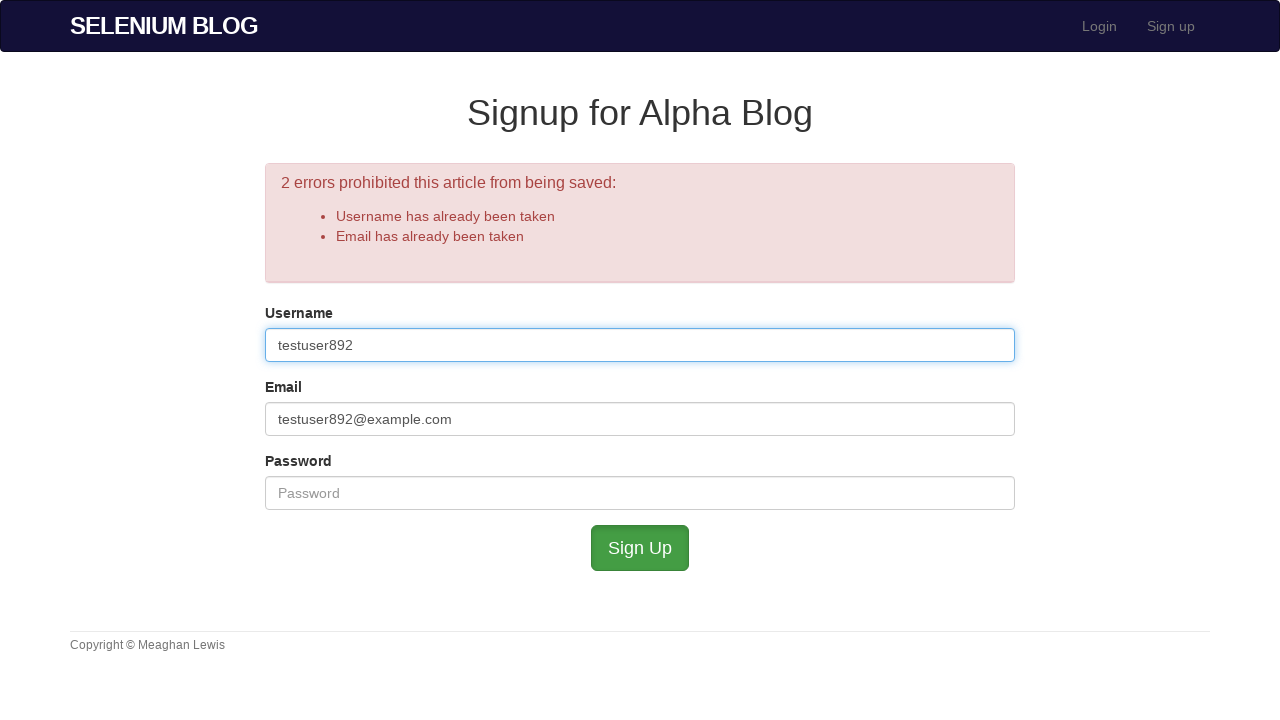